Tests the notification message feature by clicking a link and verifying that a success message is displayed

Starting URL: https://the-internet.herokuapp.com/notification_message

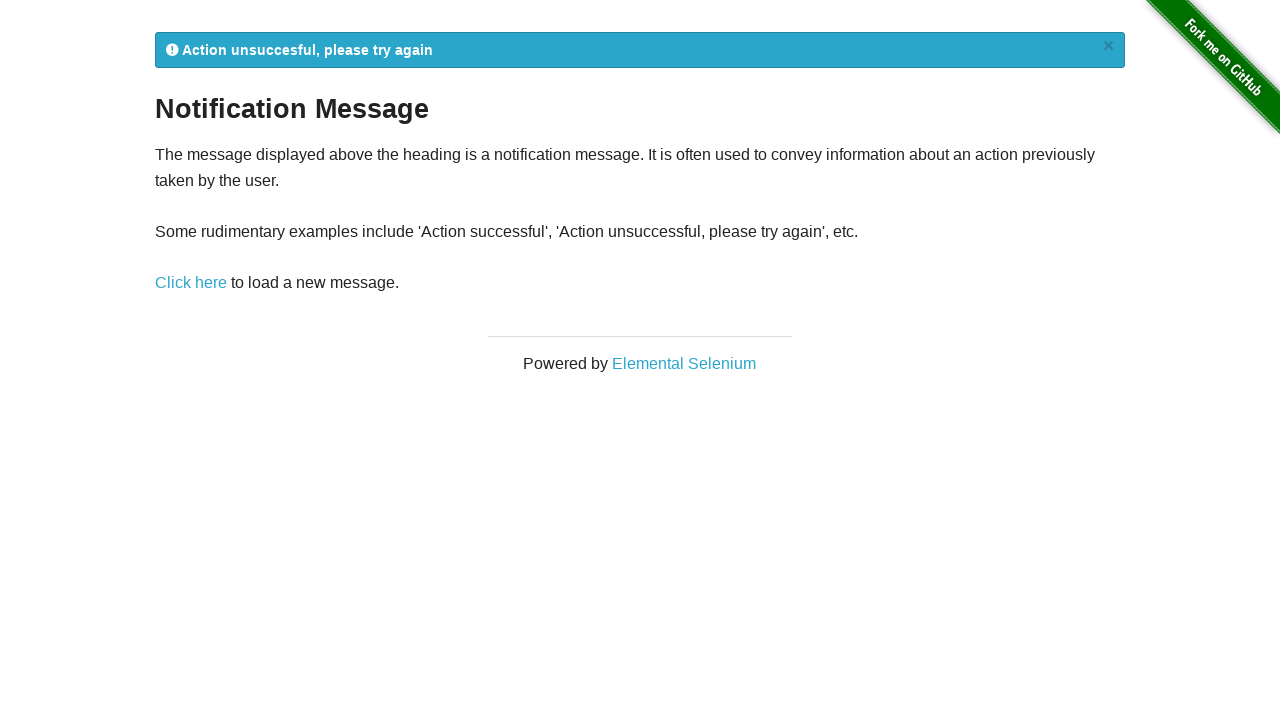

Clicked 'Click here' link to trigger notification at (191, 283) on xpath=//a[text() = 'Click here']
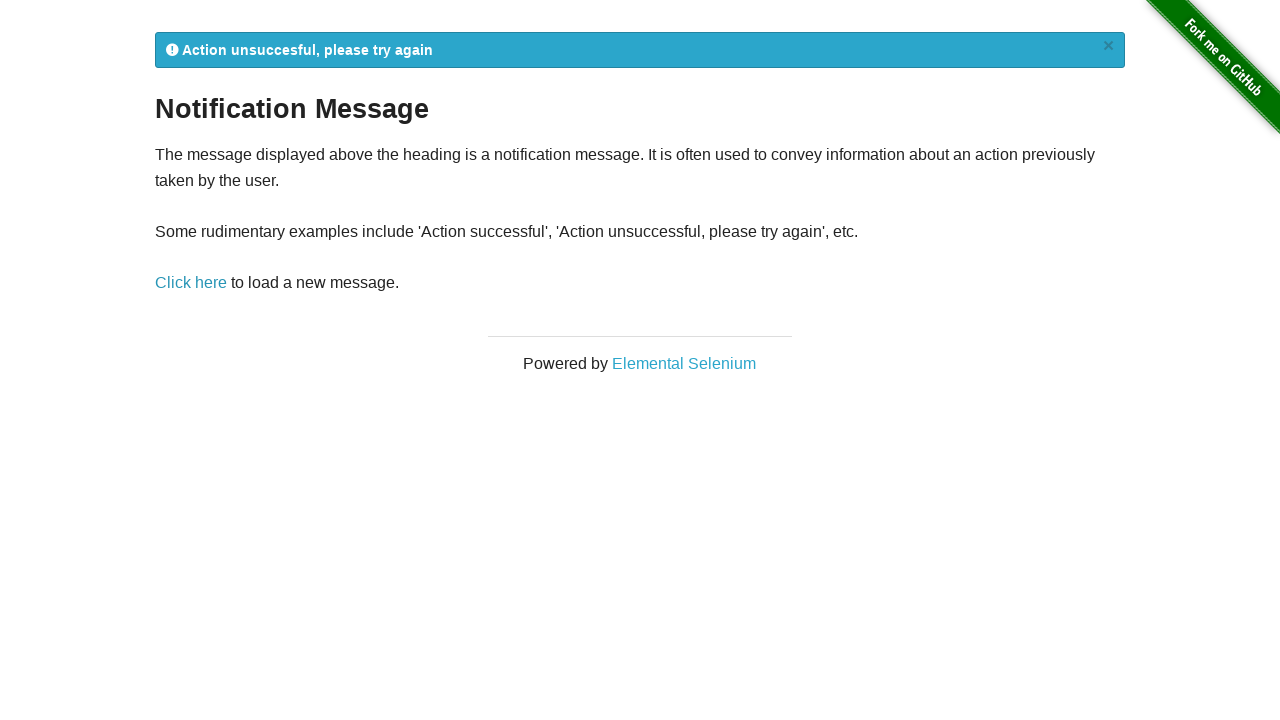

Waited for notification message to appear
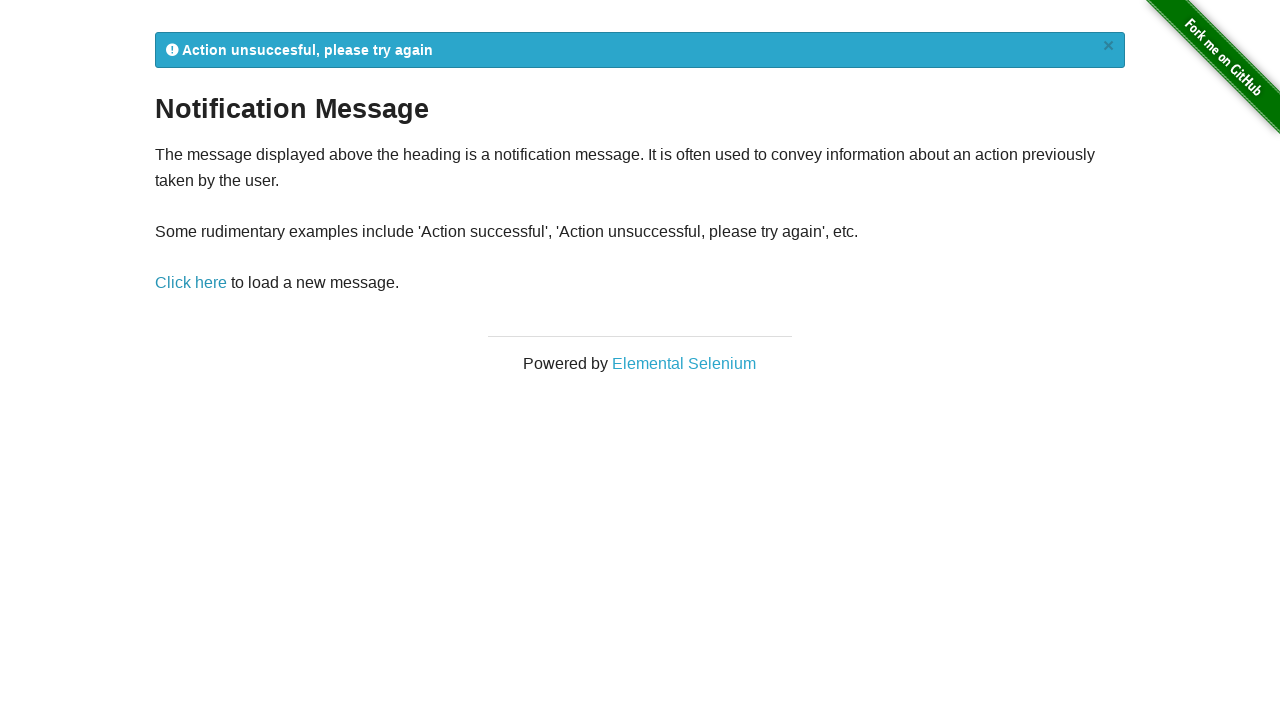

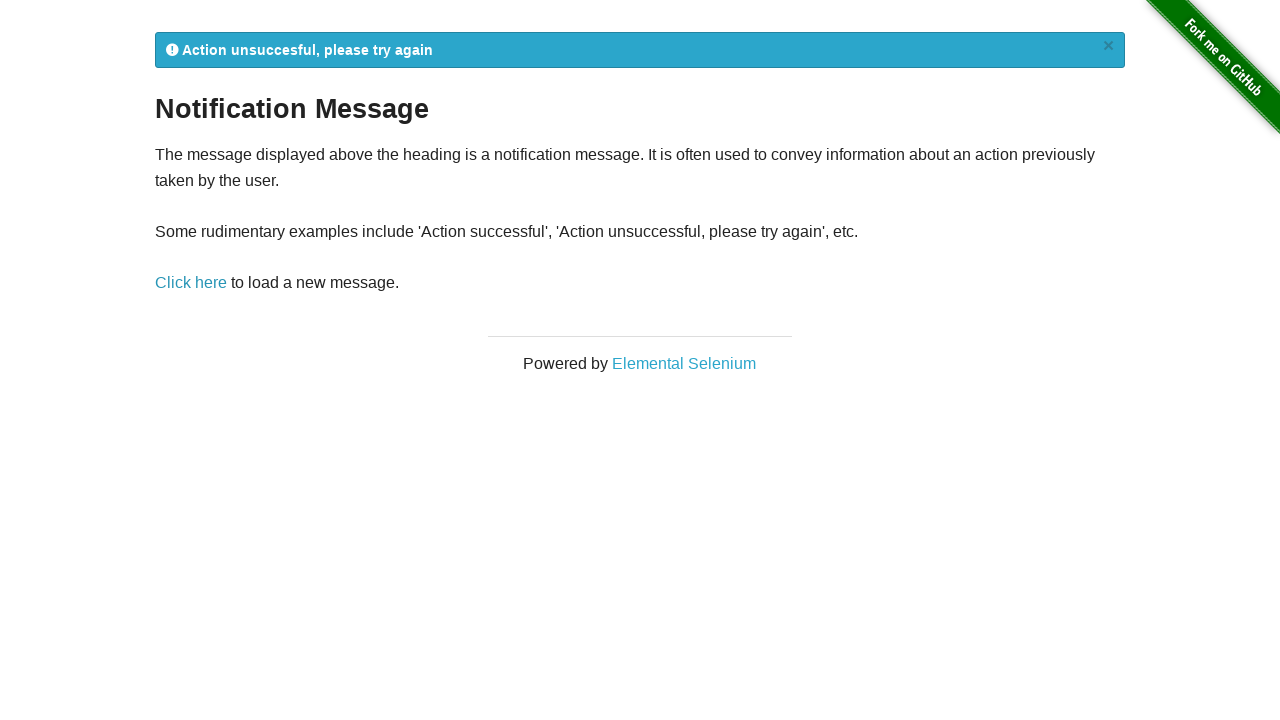